Tests radio button and checkbox selection functionality by clicking on an age radio button and Java checkbox, then verifying their selected states.

Starting URL: https://automationfc.github.io/basic-form/index.html

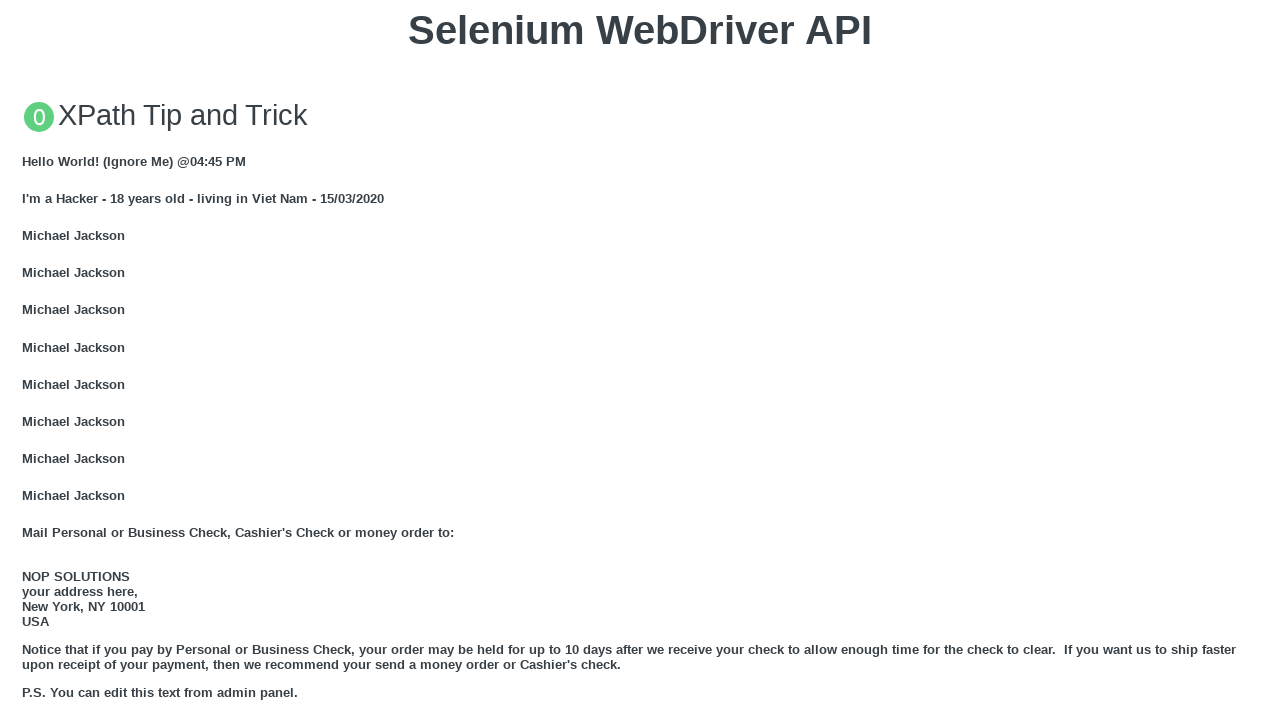

Located age radio button element
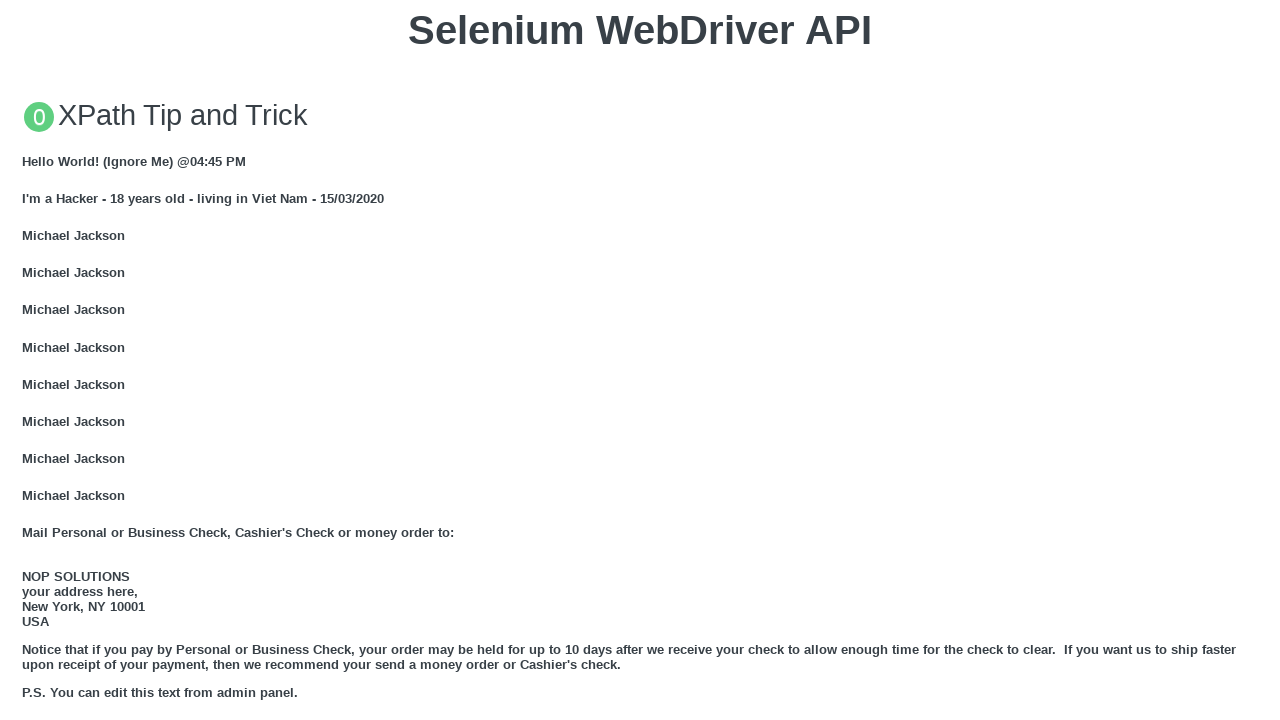

Located Java checkbox element
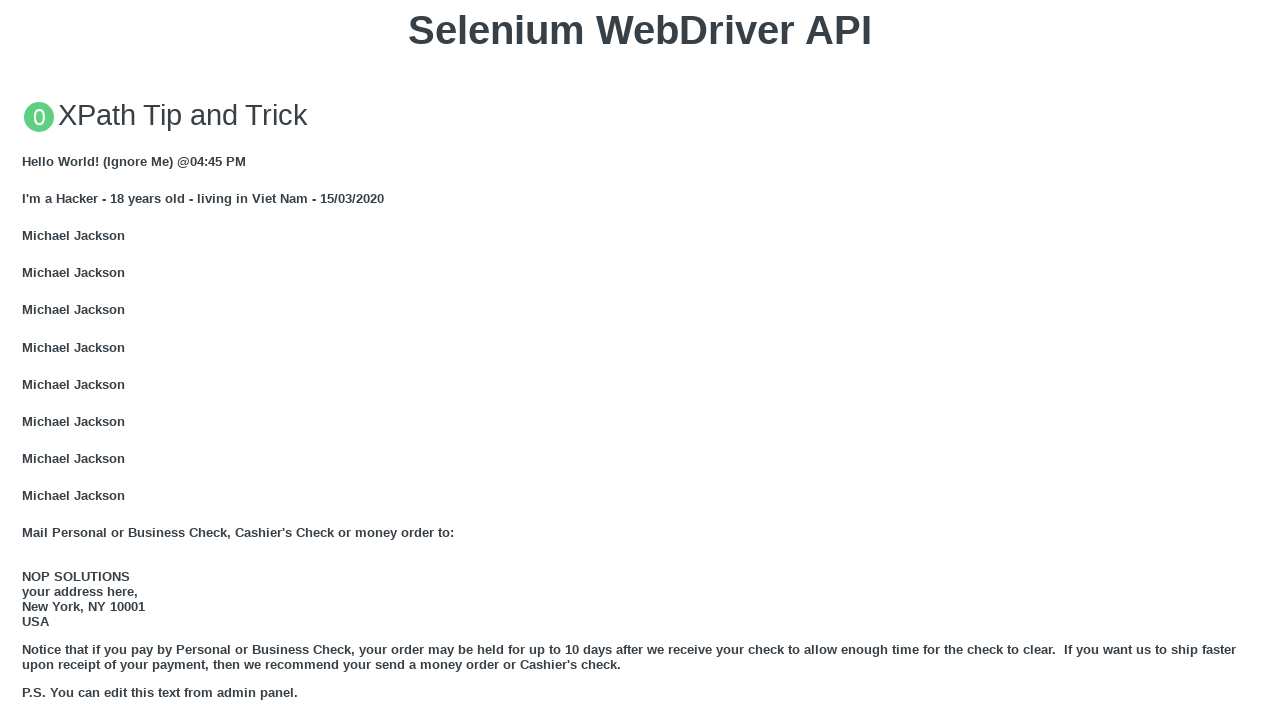

Clicked age radio button to select it at (28, 360) on #under_18
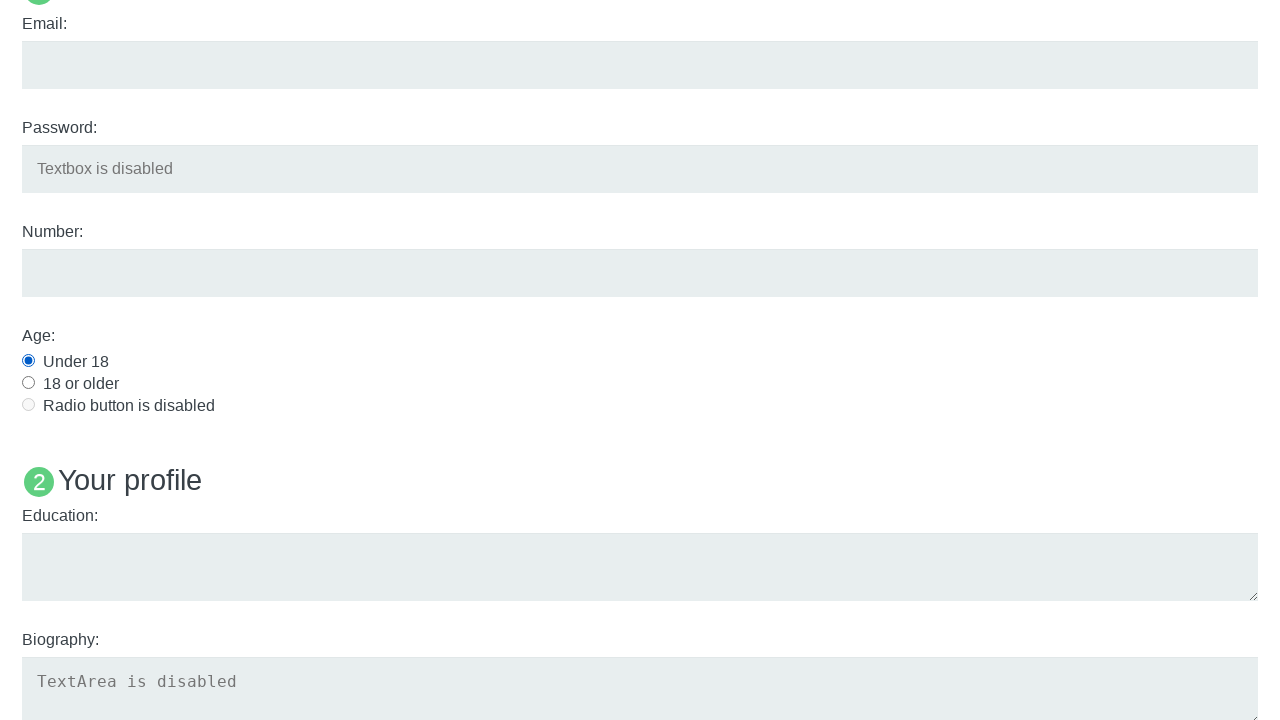

Clicked Java checkbox to select it at (28, 361) on #java
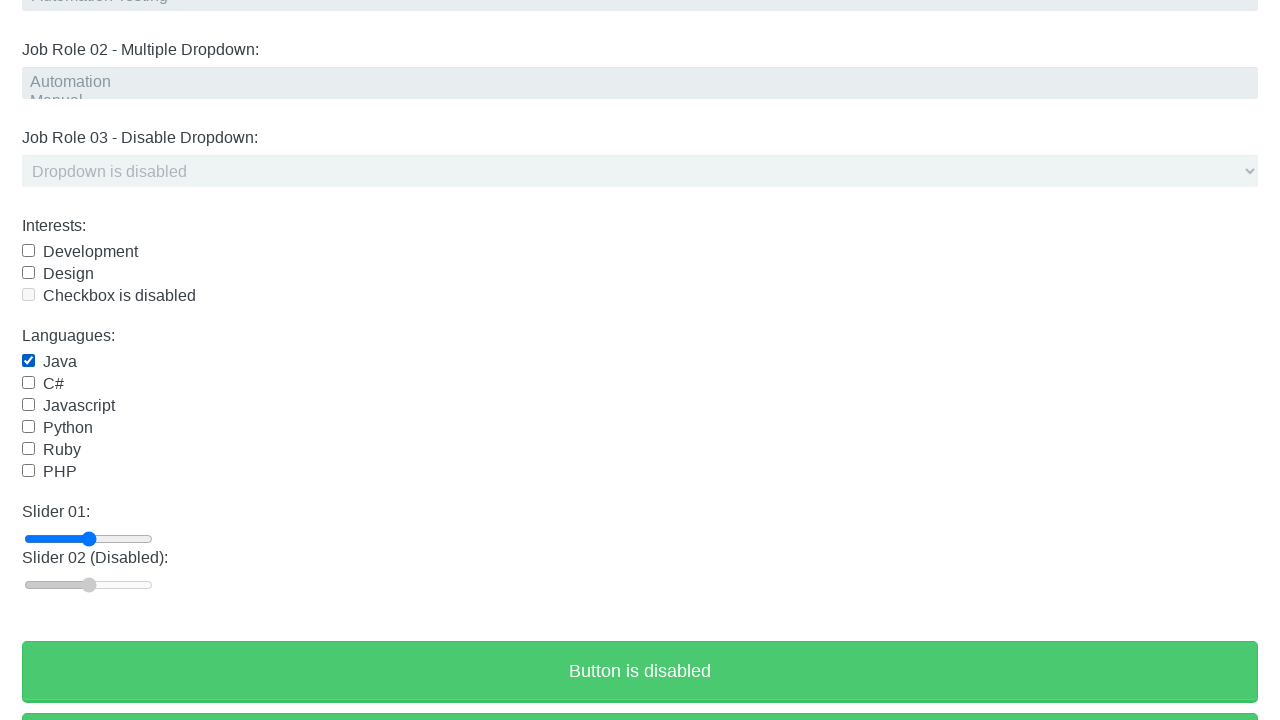

Waited 1000ms for selections to register
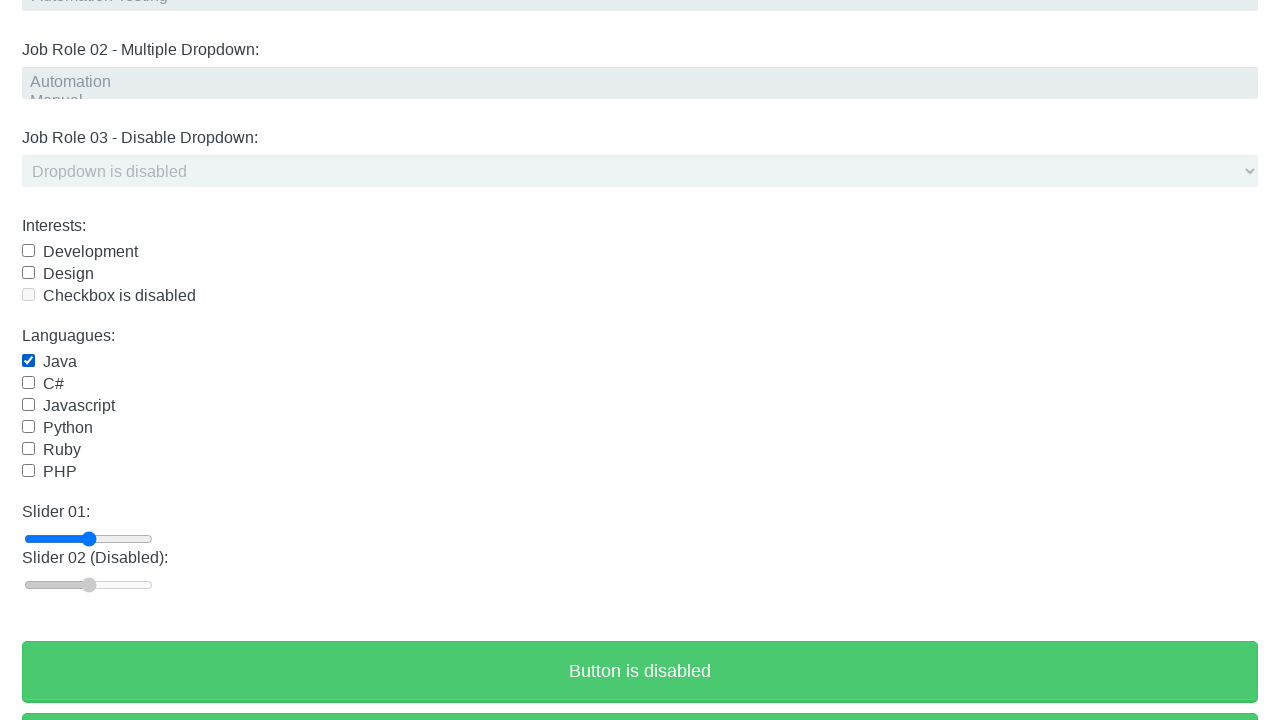

Verified age radio button is selected
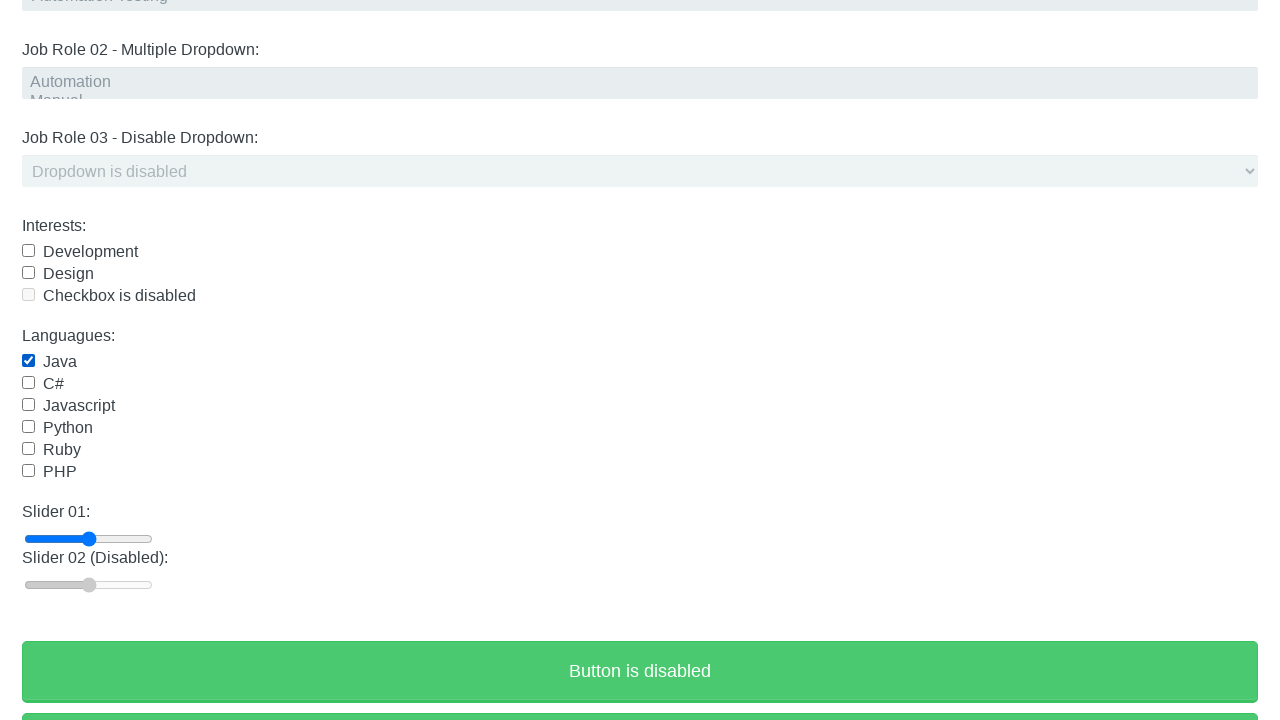

Verified Java checkbox is selected
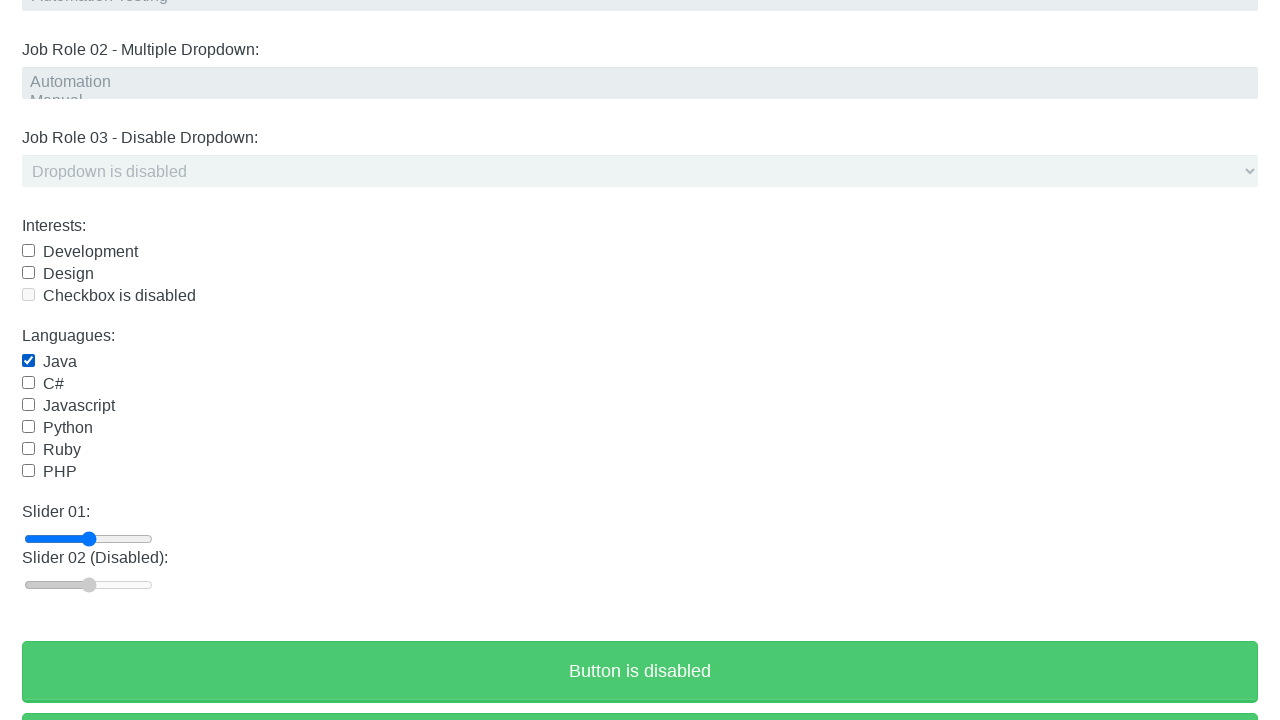

Clicked age radio button again (should remain selected) at (28, 360) on #under_18
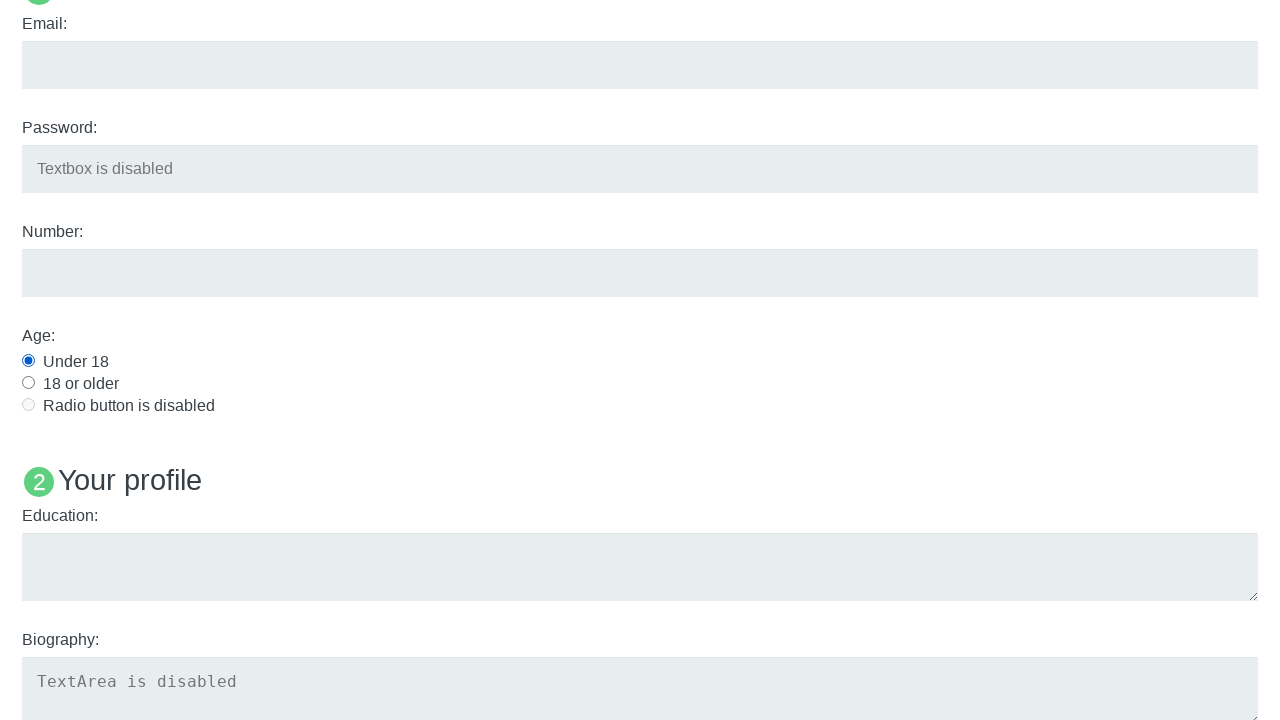

Clicked Java checkbox again (should toggle to deselected) at (28, 361) on #java
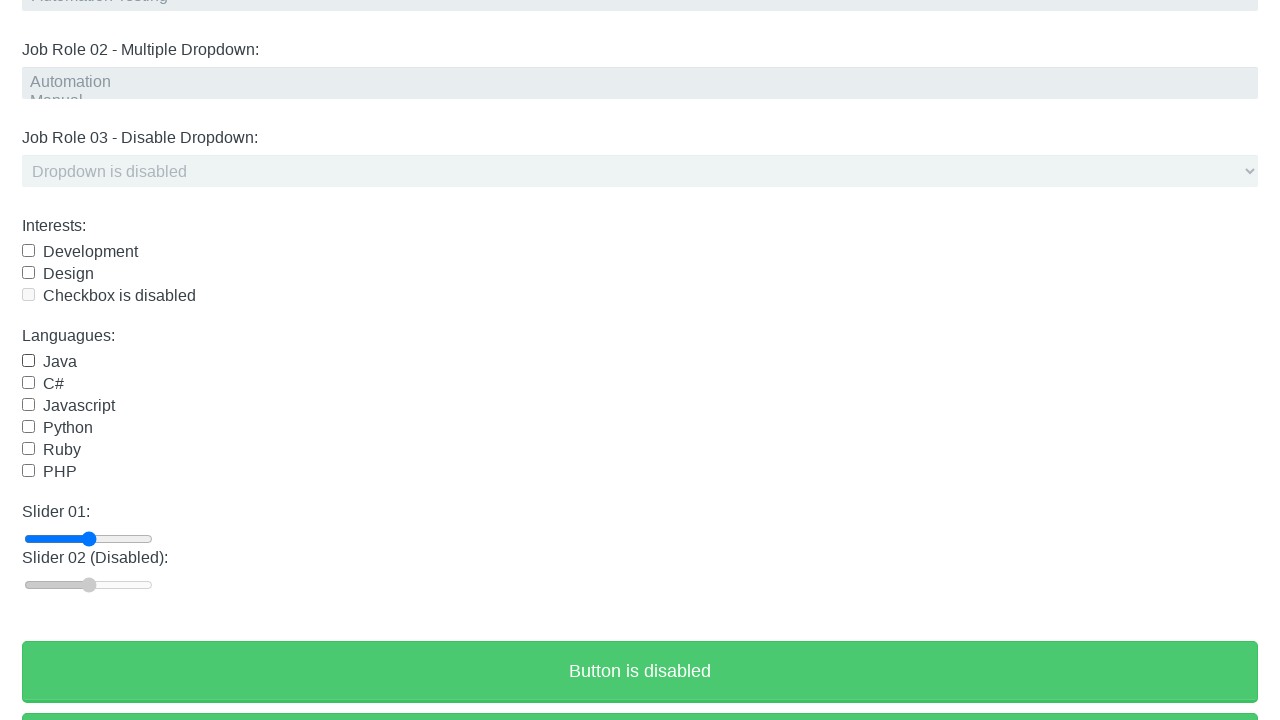

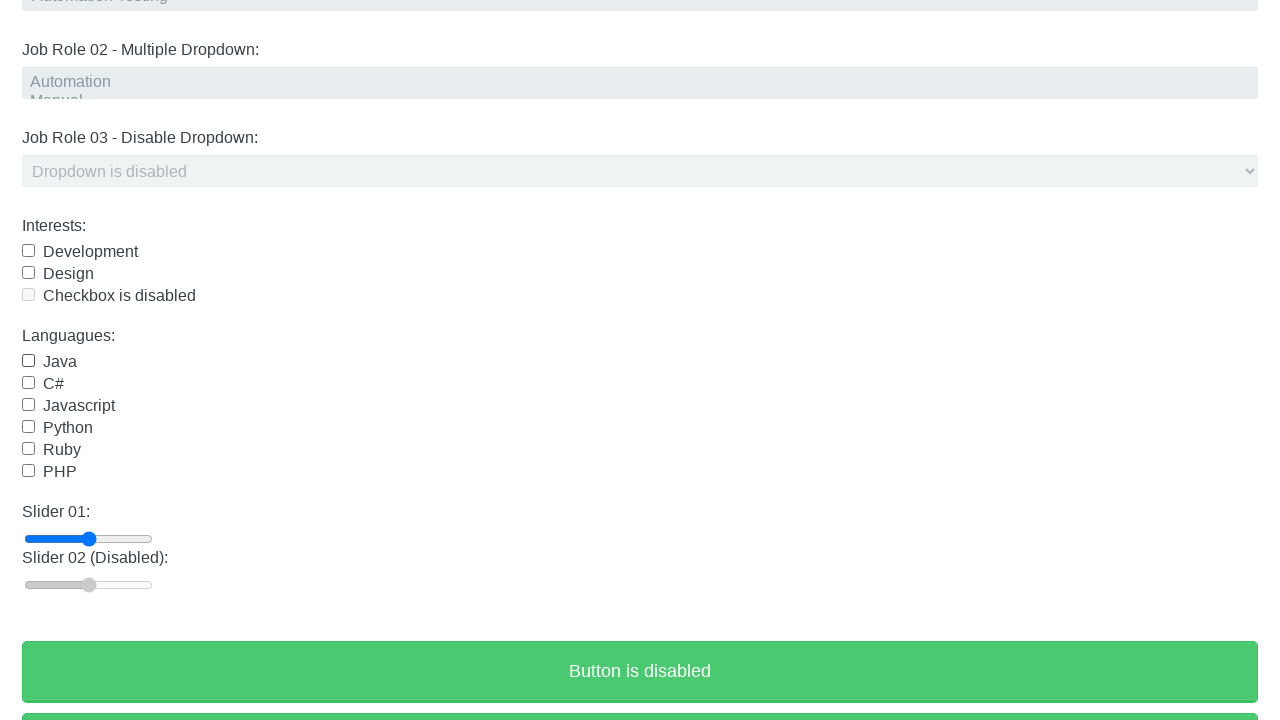